Tests nested iframe navigation by switching to a parent frame, then to a child iframe, reading text from both frames, and switching back to the parent frame

Starting URL: https://demoqa.com/nestedframes

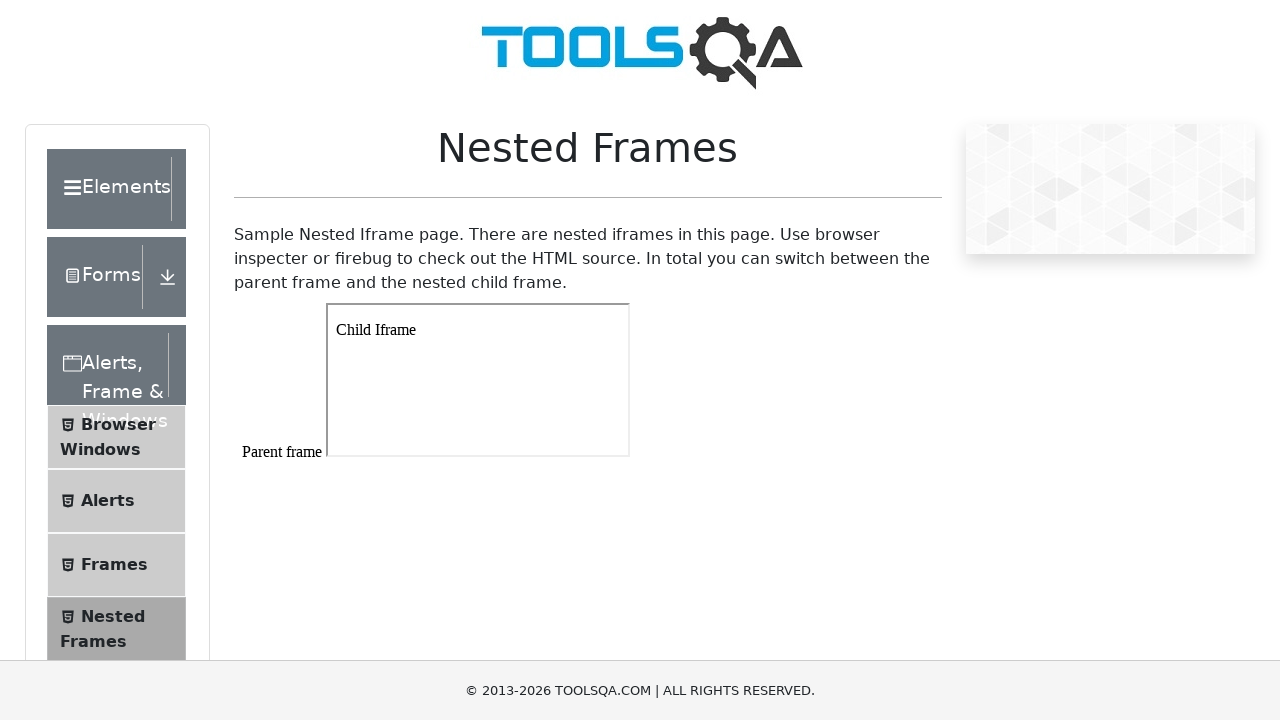

Navigated to nested frames test page
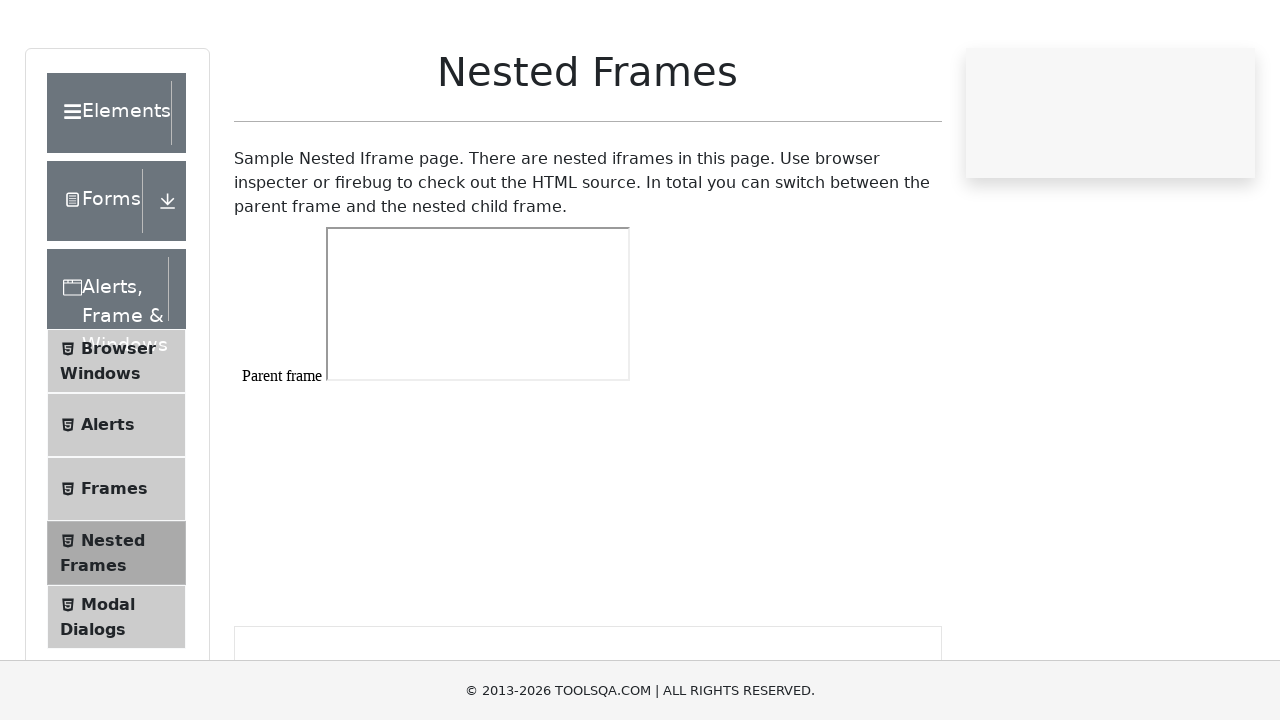

Switched to parent frame (frame1)
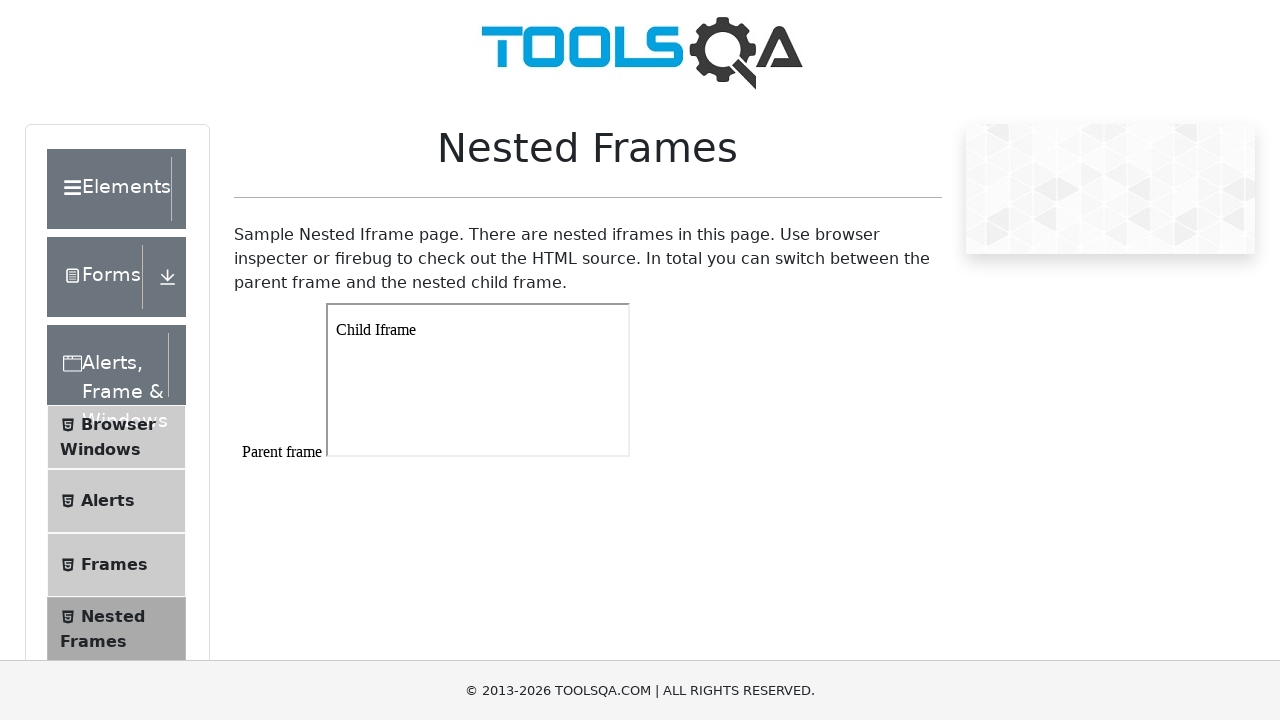

Located child iframe within parent frame
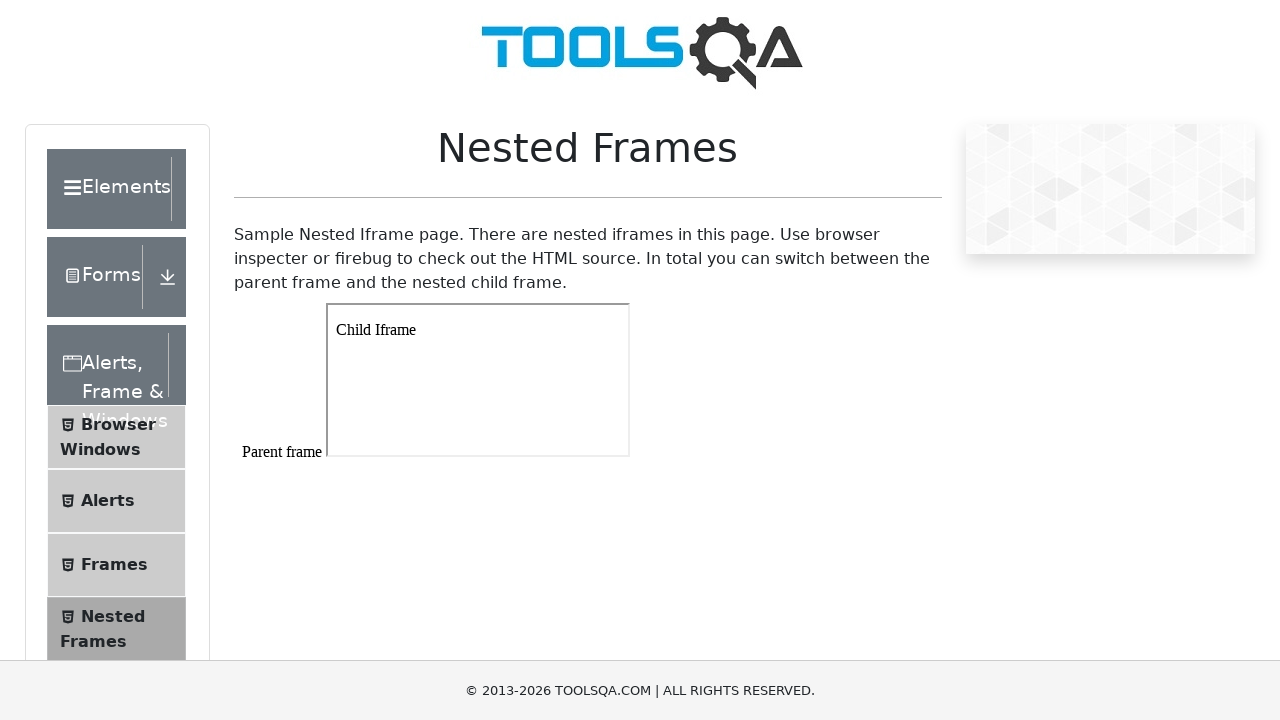

Read text from child iframe: 'Child Iframe'
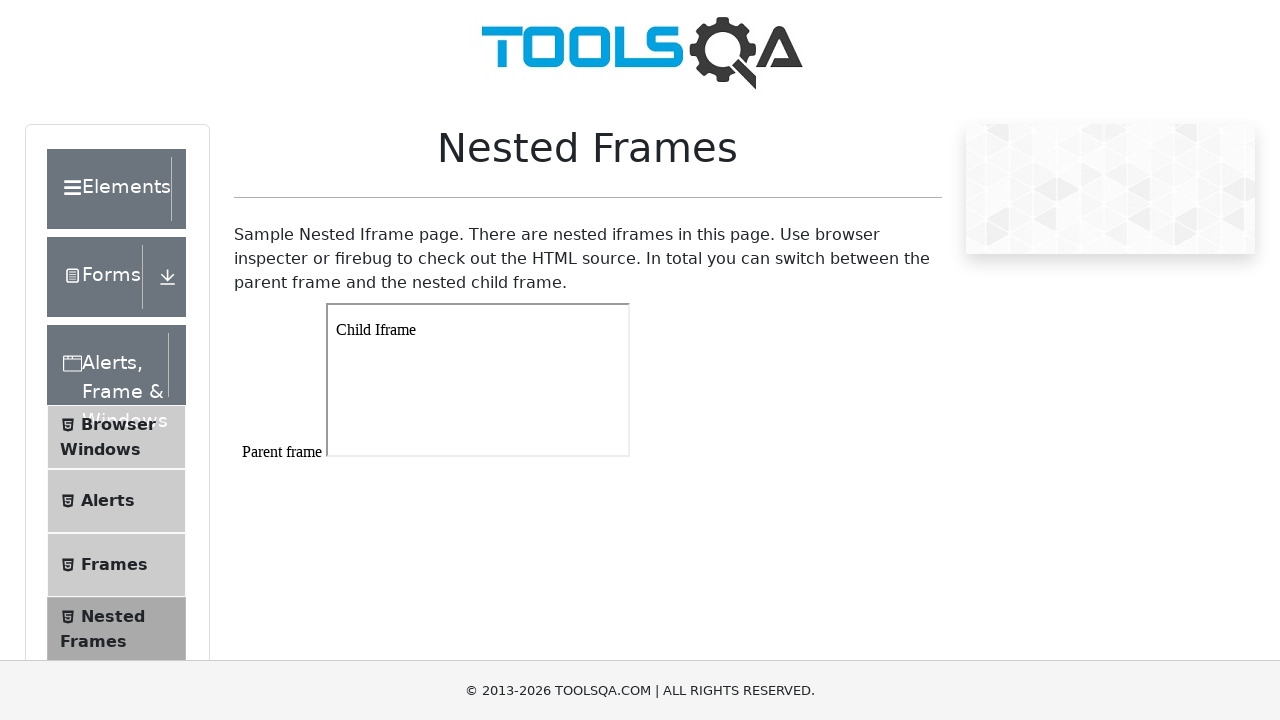

Read text from parent frame: '
Parent frame



'
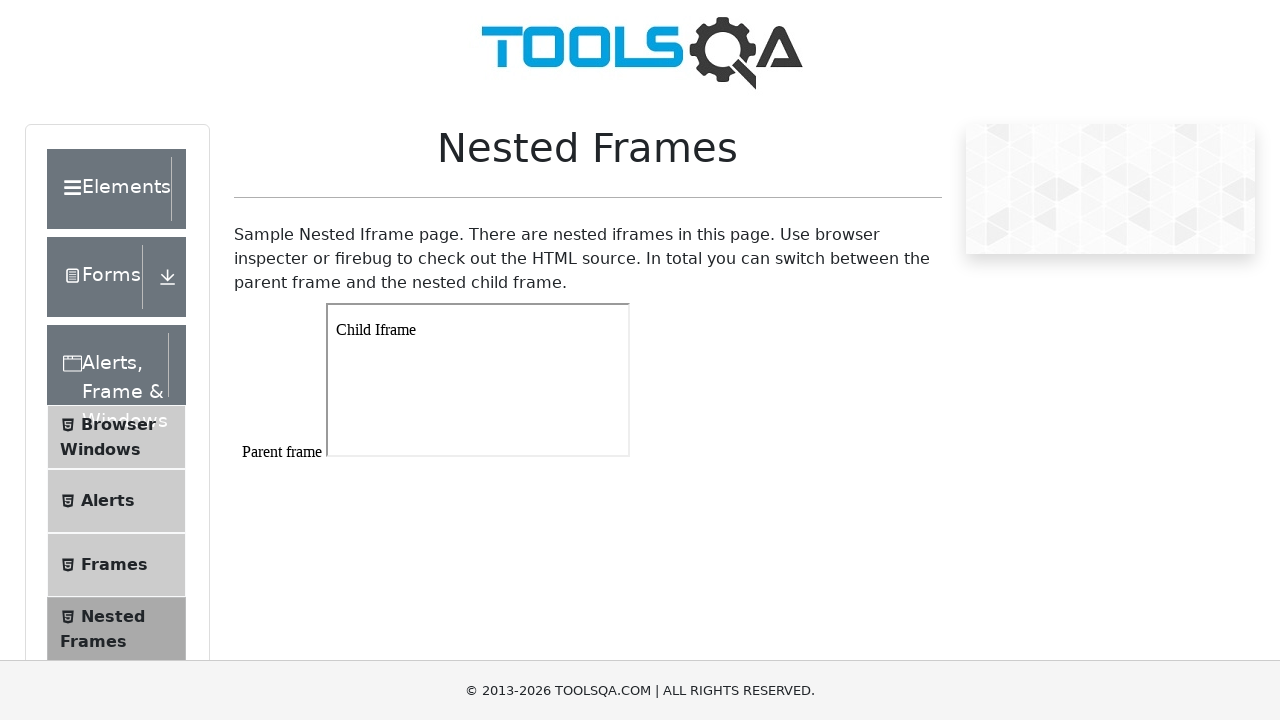

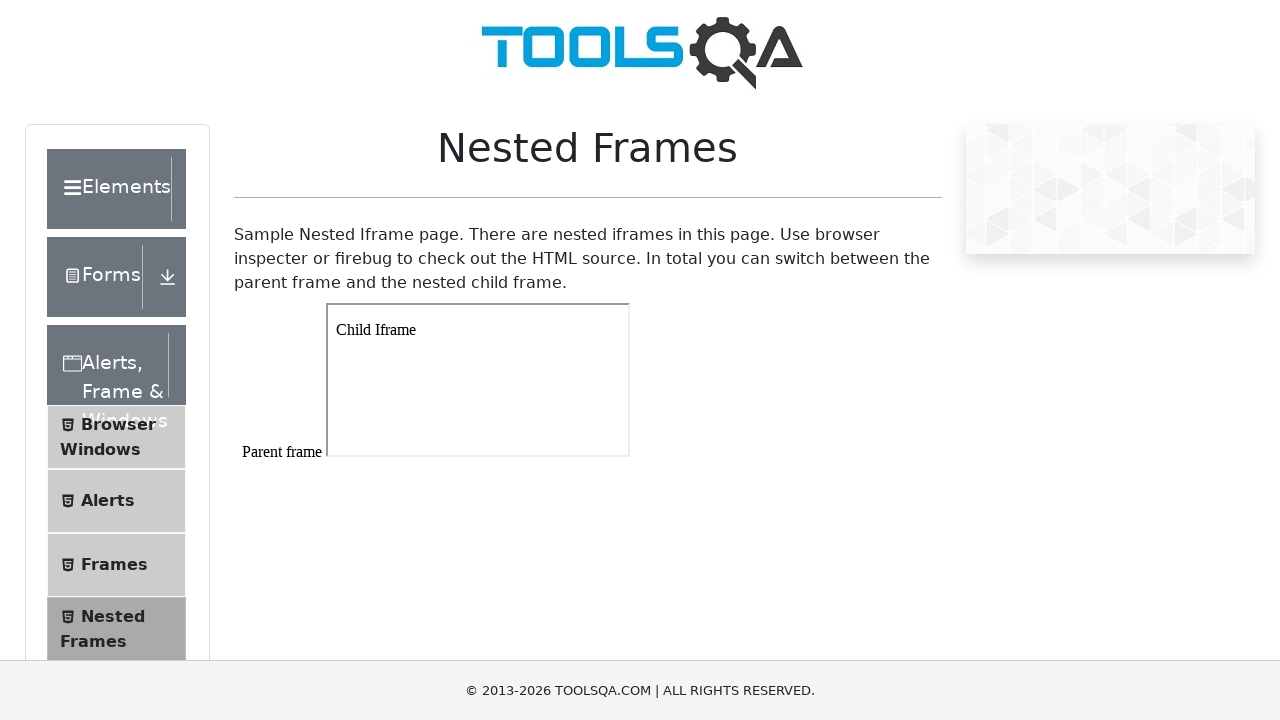